Tests window switching functionality by clicking a link that opens a new window, extracting text from the child window, and using that text to fill a field in the parent window

Starting URL: https://rahulshettyacademy.com/loginpagePractise/

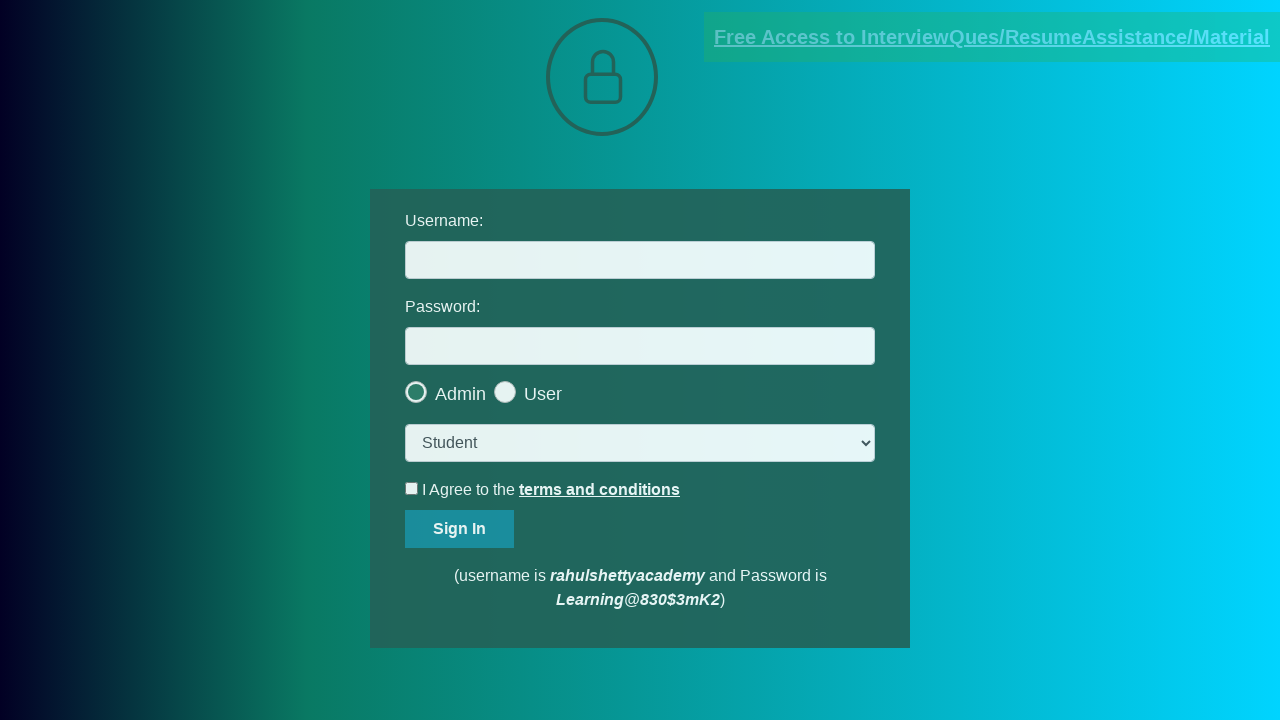

Clicked blinking text link to open new window at (992, 37) on a.blinkingText
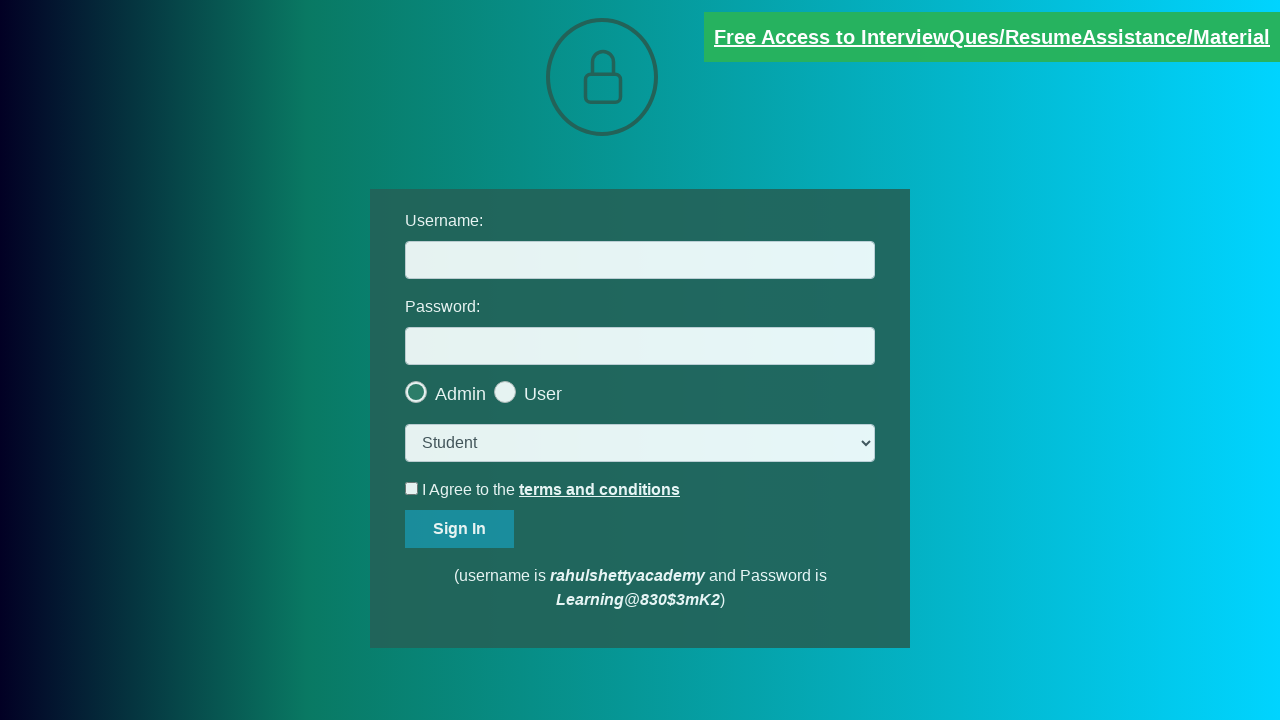

New page/window opened successfully
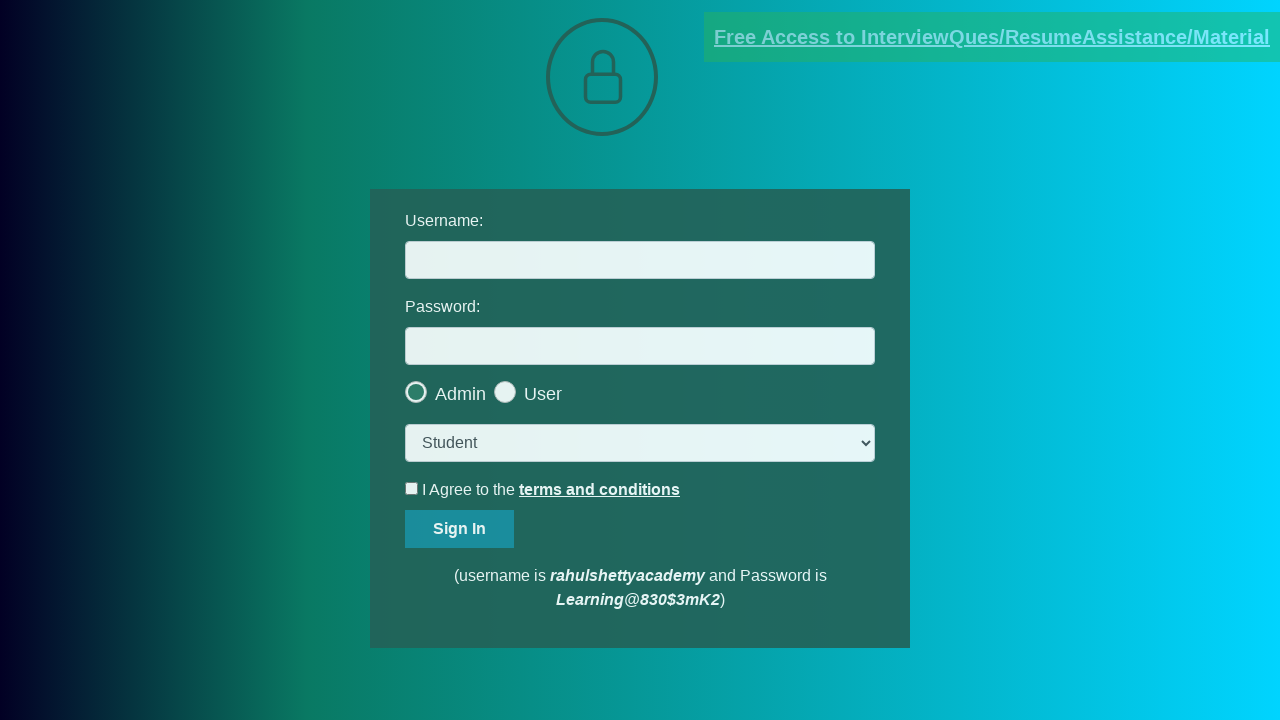

New page loaded completely
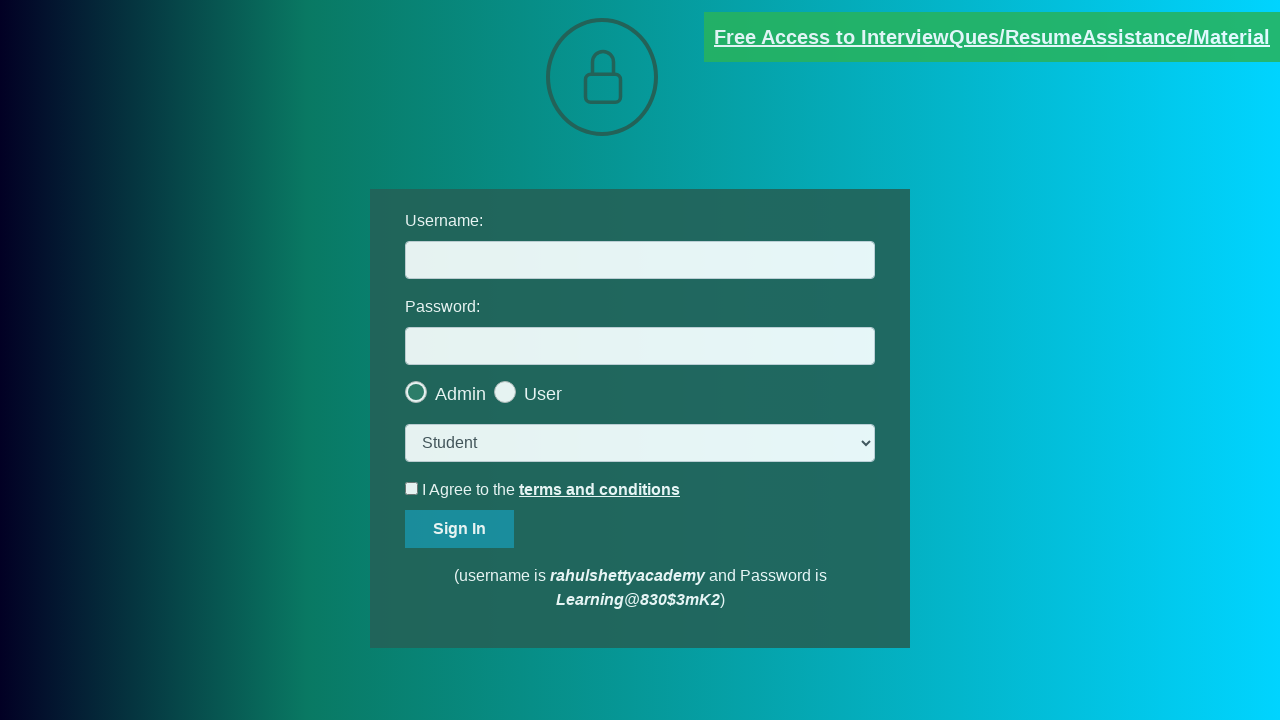

Extracted text from child window
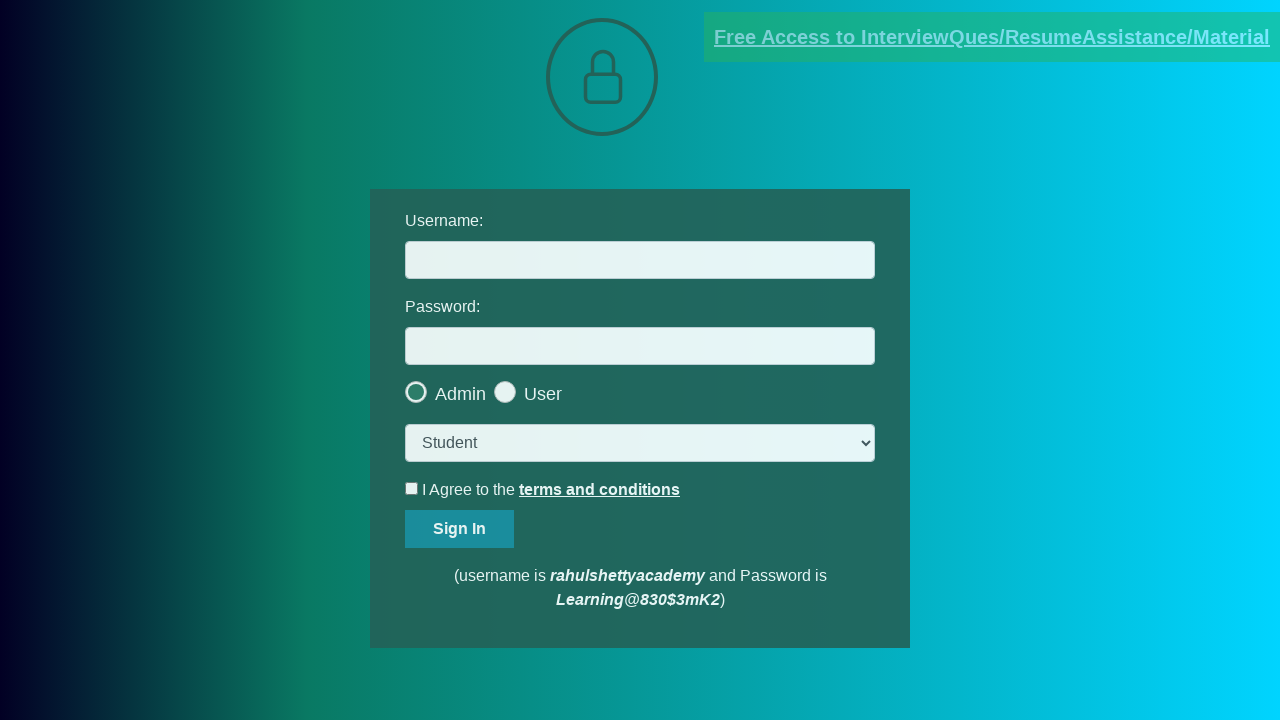

Parsed email address from text: mentor@rahulshettyacademy.com
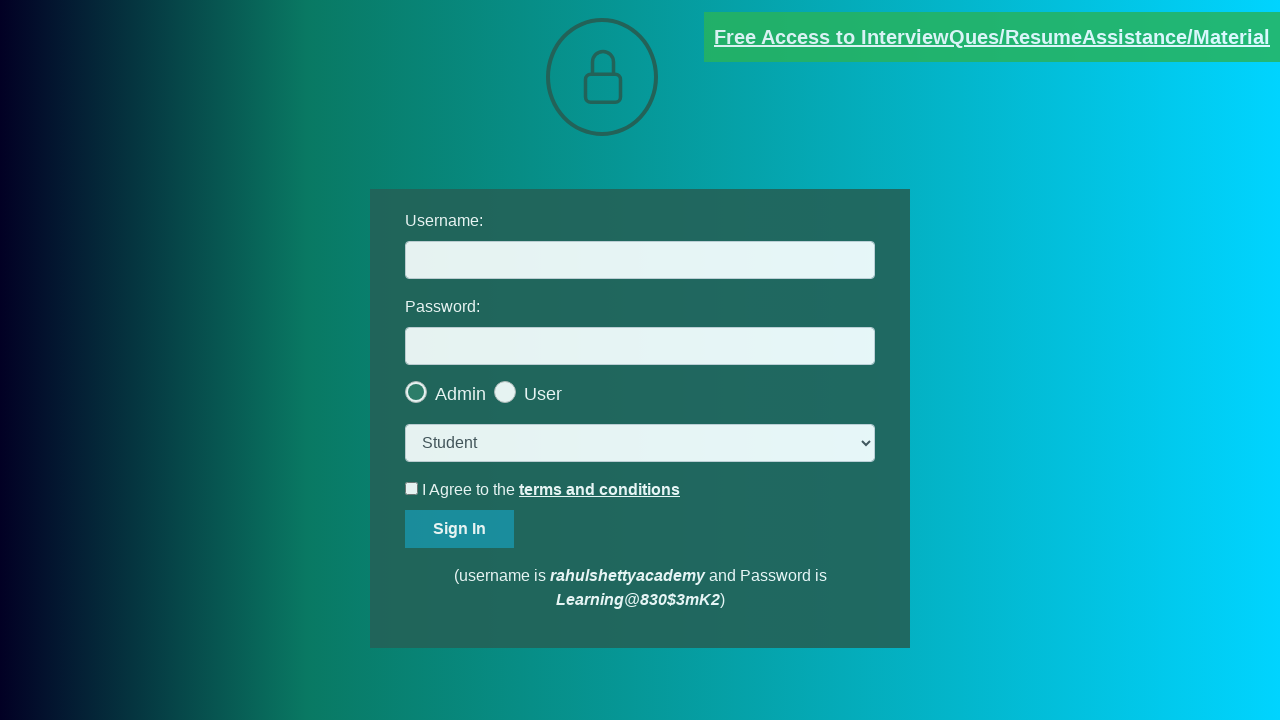

Closed child window, returned to parent window
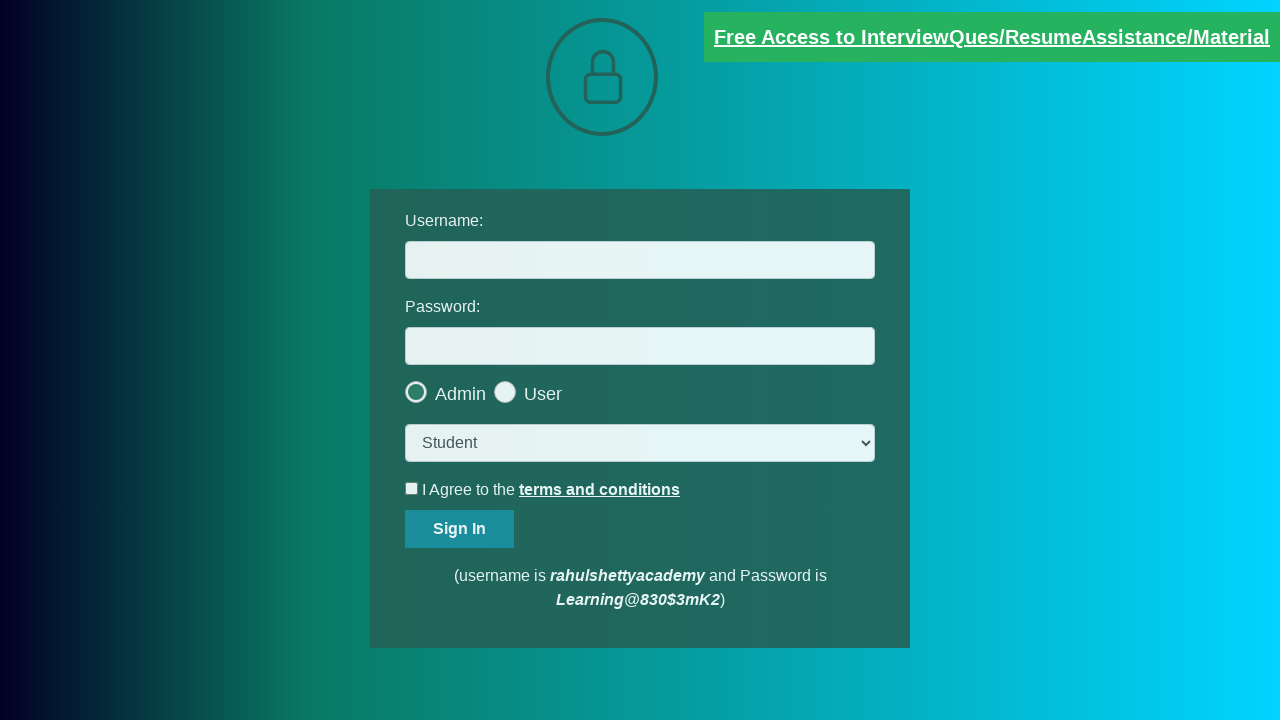

Filled username field with extracted email: mentor@rahulshettyacademy.com on #username
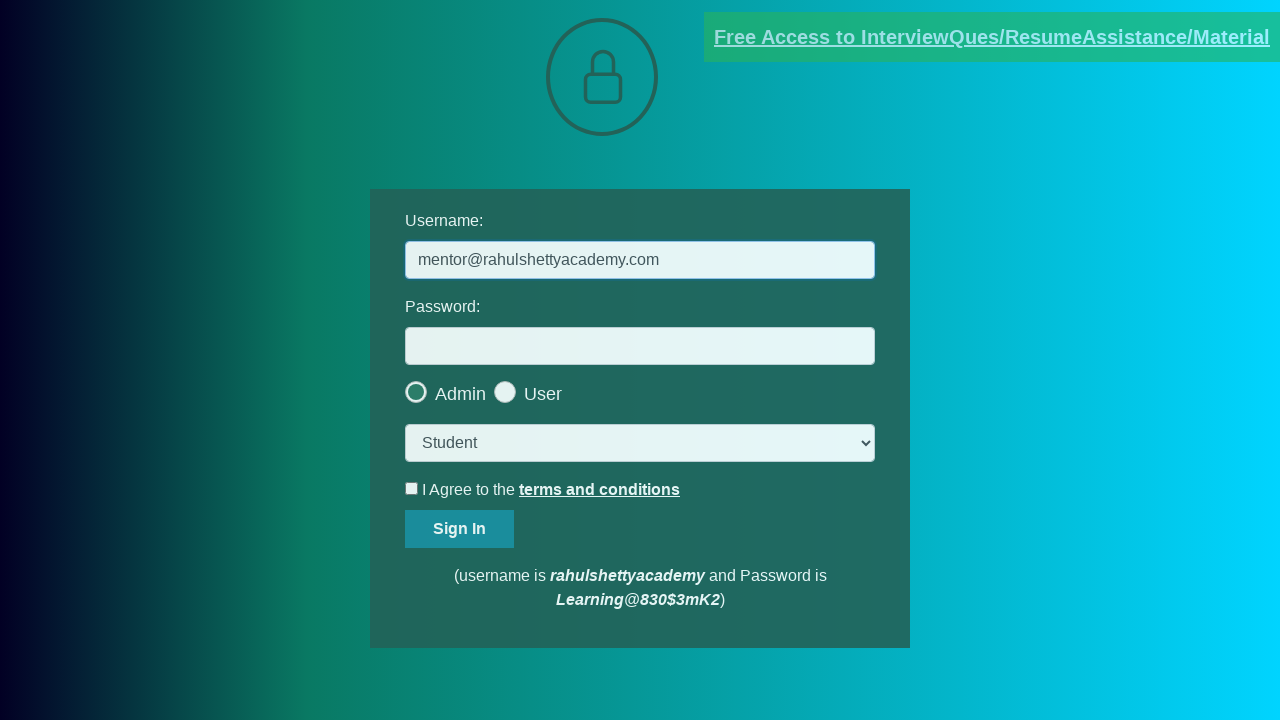

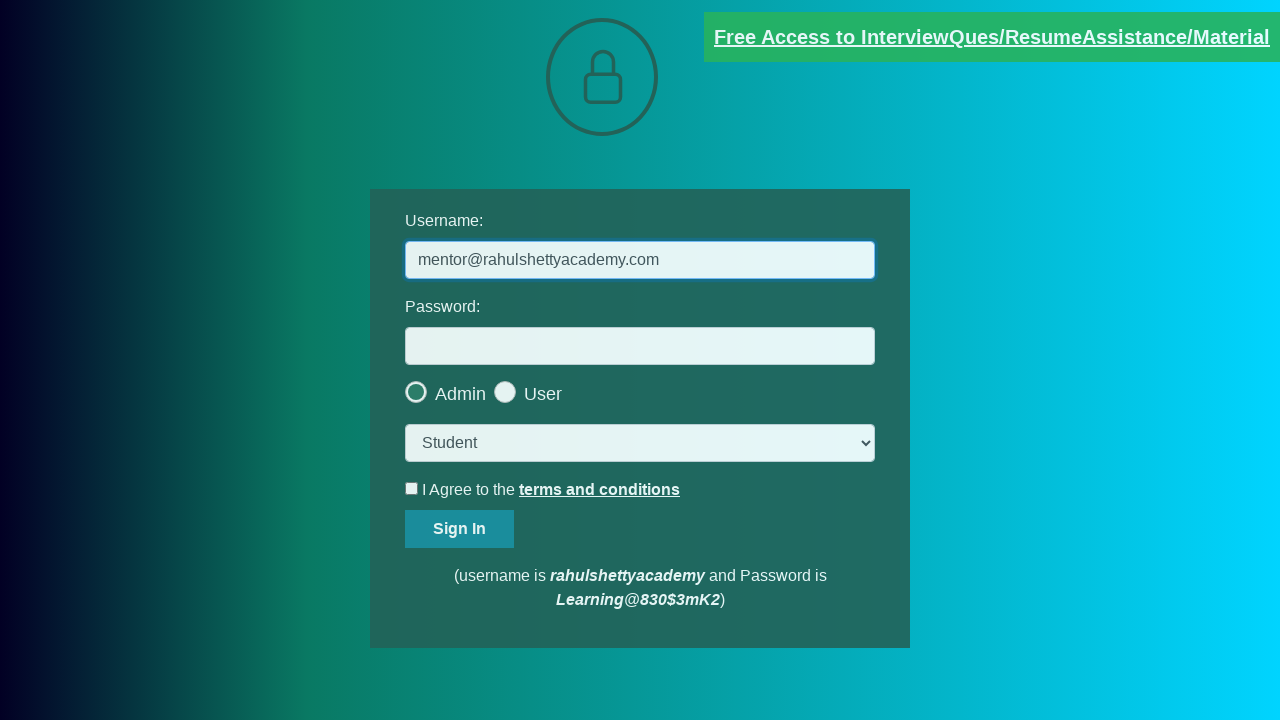